Runs an internet speed test on fast.com and clicks to show more details including upload speed

Starting URL: https://www.fast.com

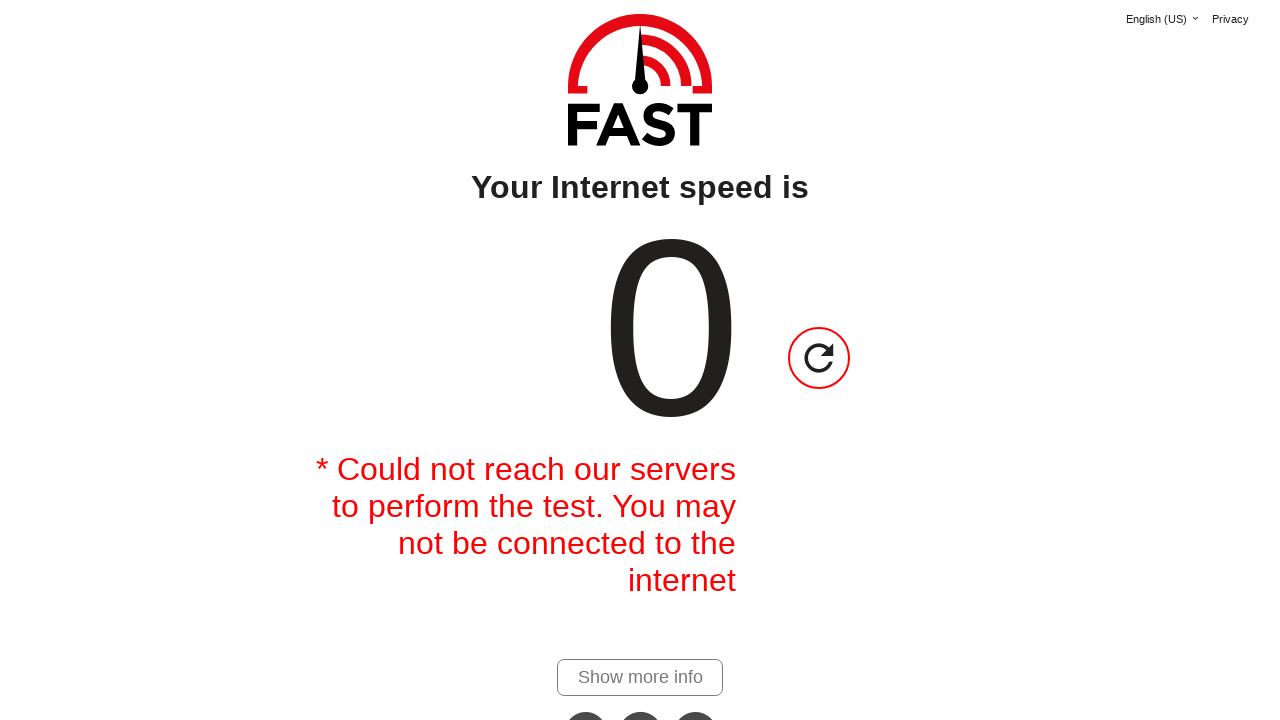

Waited 60 seconds for initial speed test to complete
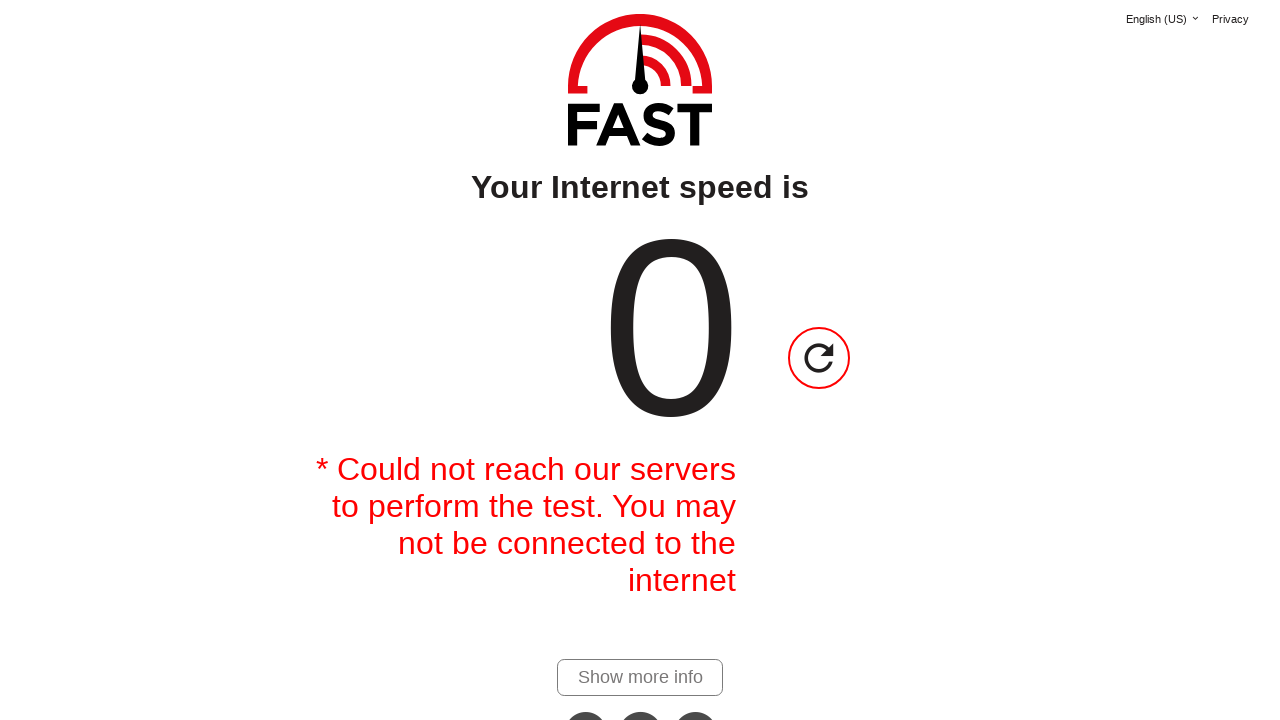

Download speed value appeared on page
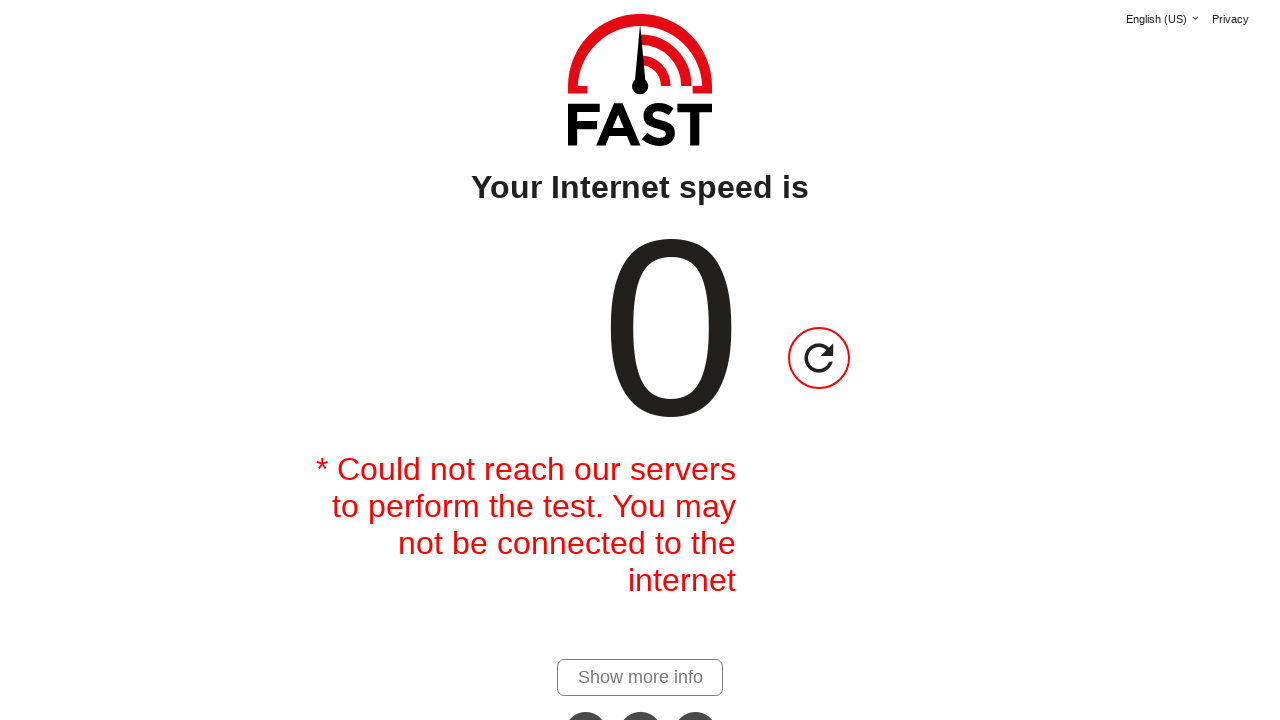

Clicked 'Show more details' link to reveal upload speed at (640, 677) on #show-more-details-link
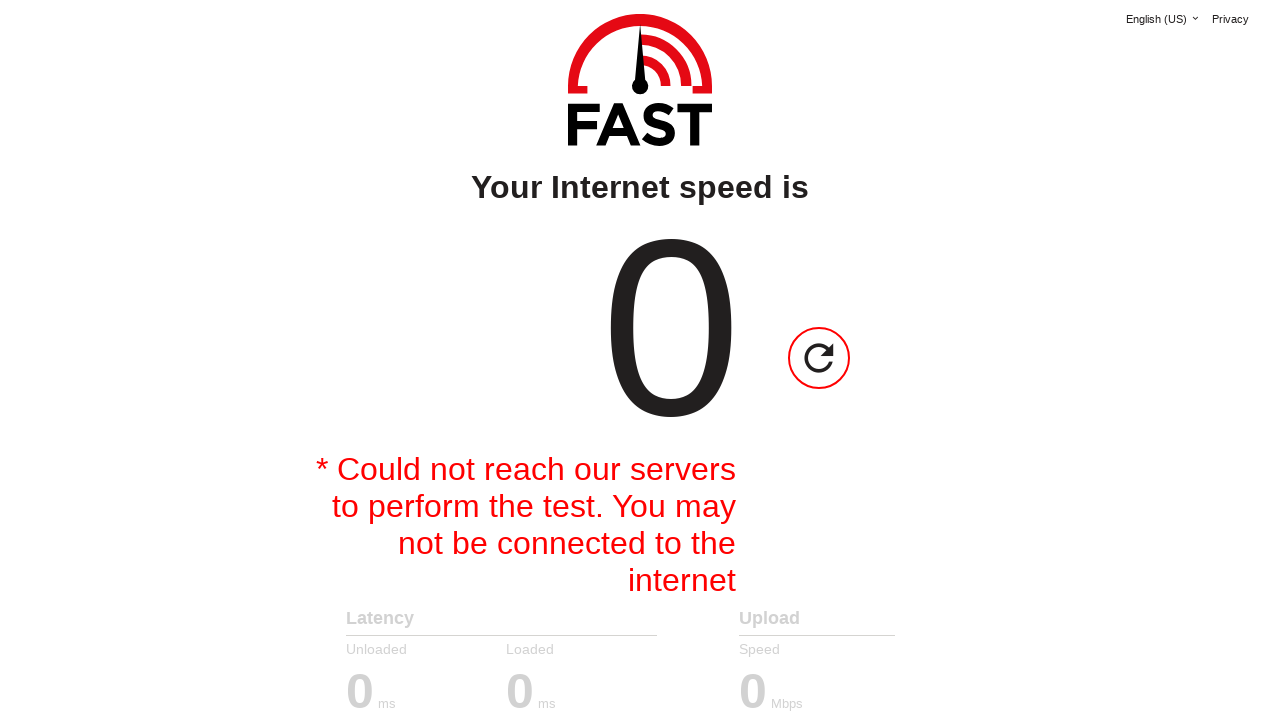

Upload speed value appeared on page
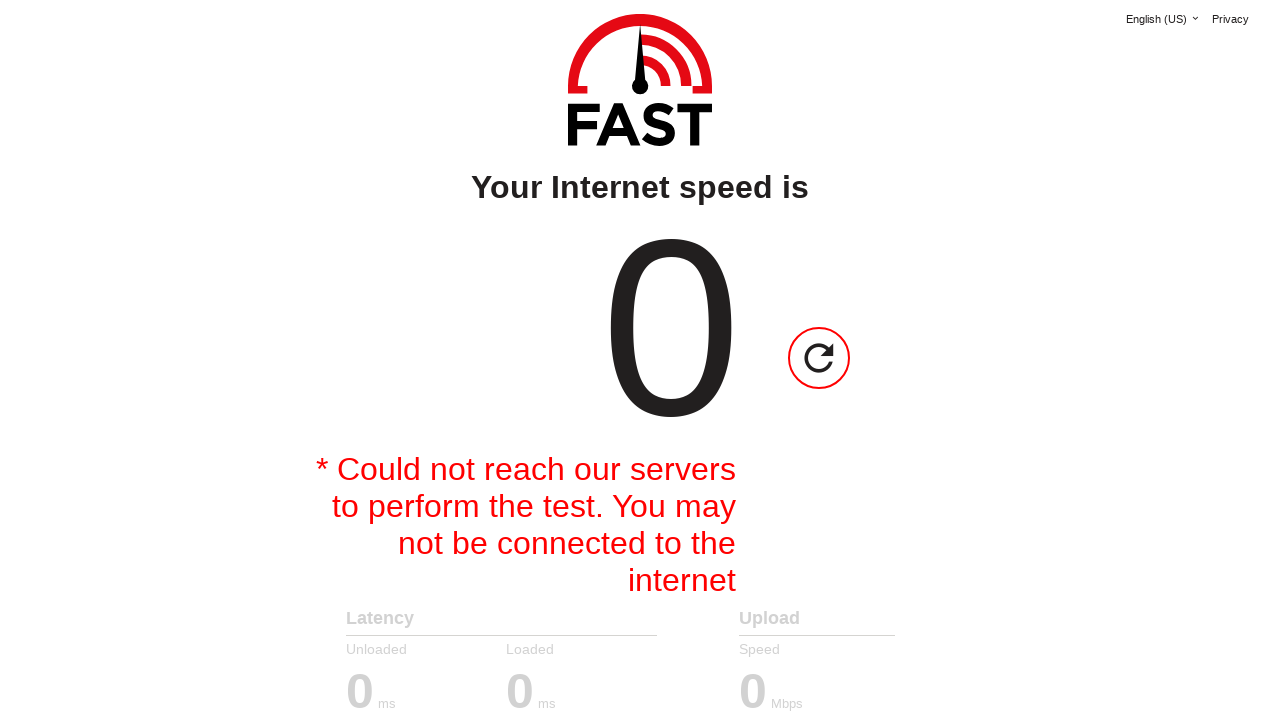

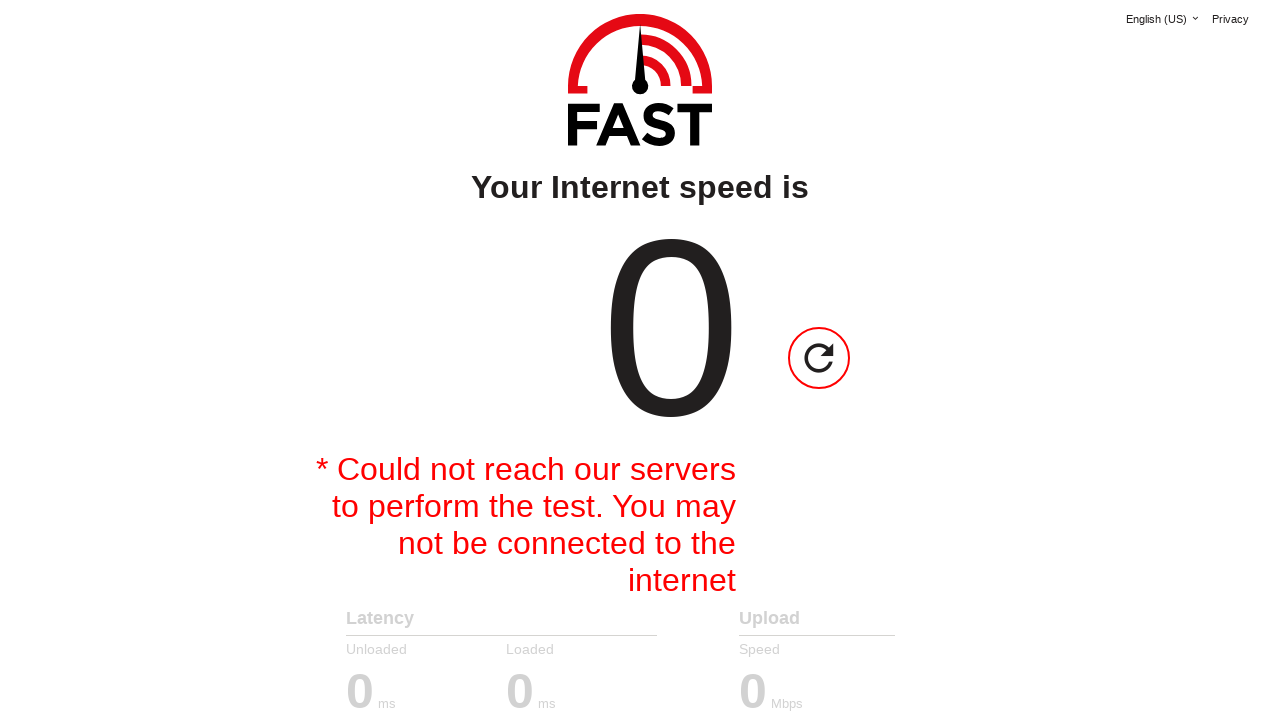